Tests a property owner registration form by filling in name, mobile number, password, confirm password, and email fields, then submitting the form.

Starting URL: https://eroomrent.in/ownerreg.php

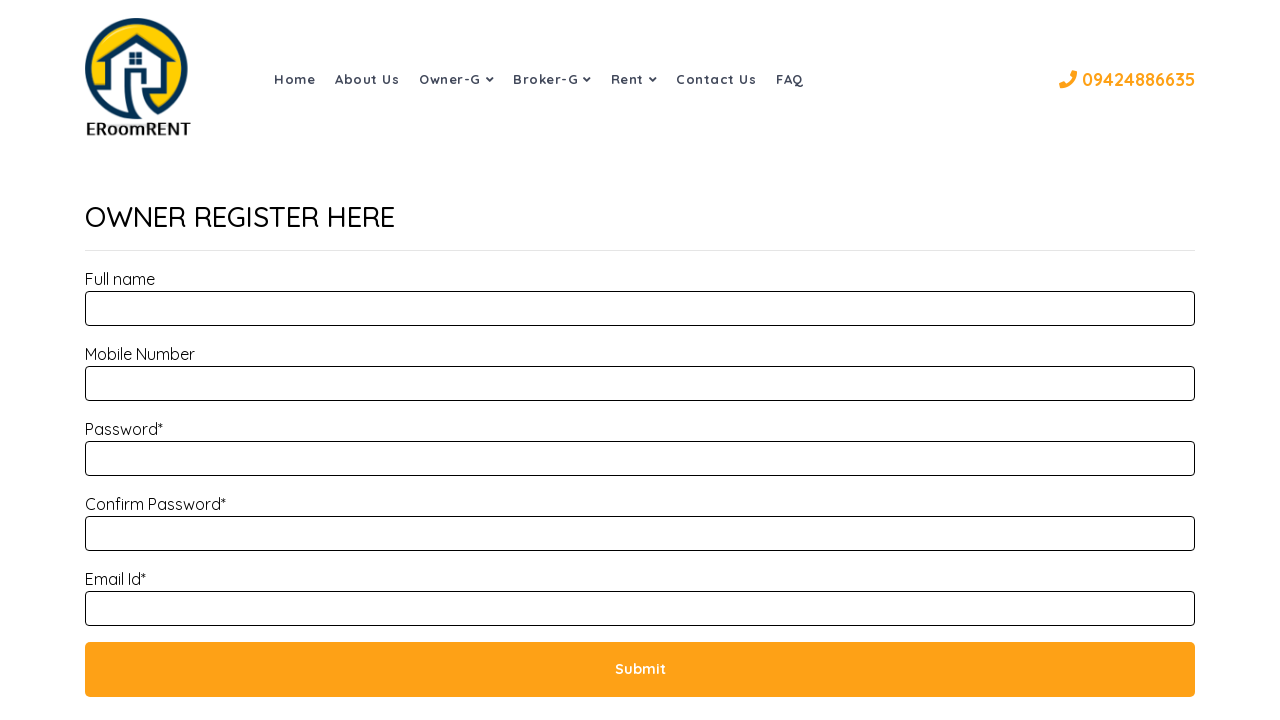

Filled full name field with 'Ramesh Kumar' on input#txtfname
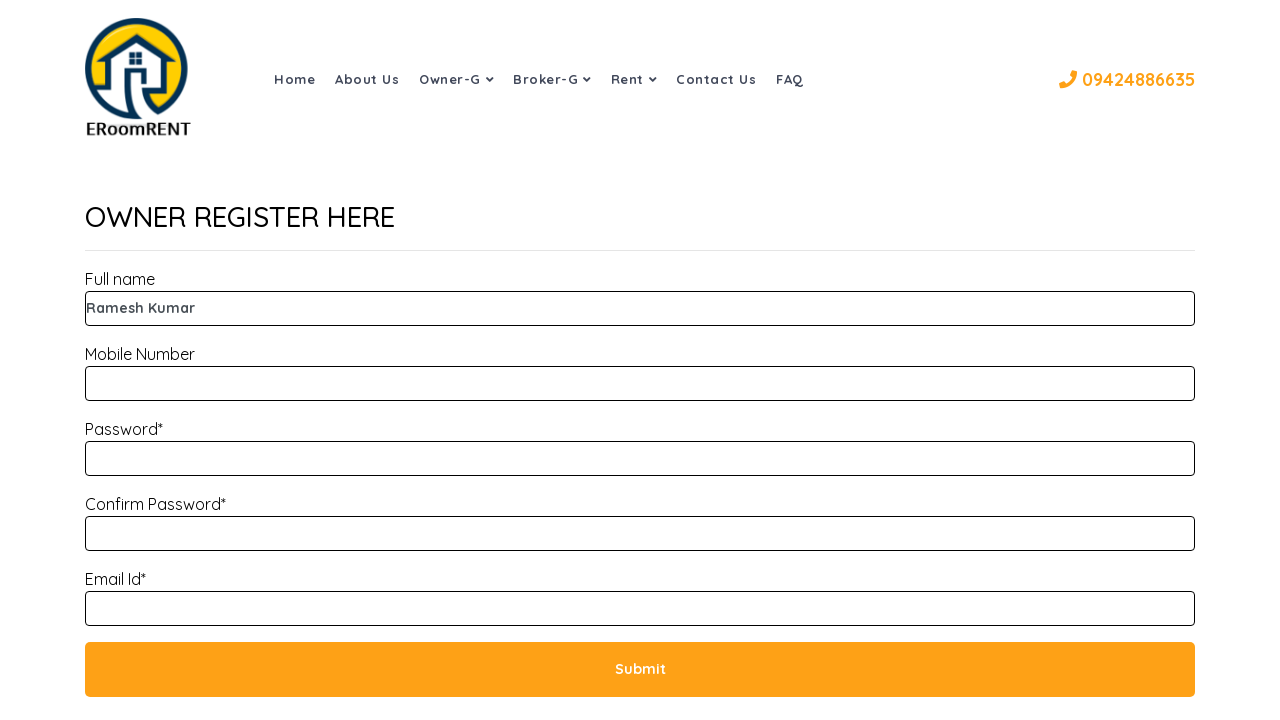

Filled mobile number field with '9876543210' on input#txtmobile1
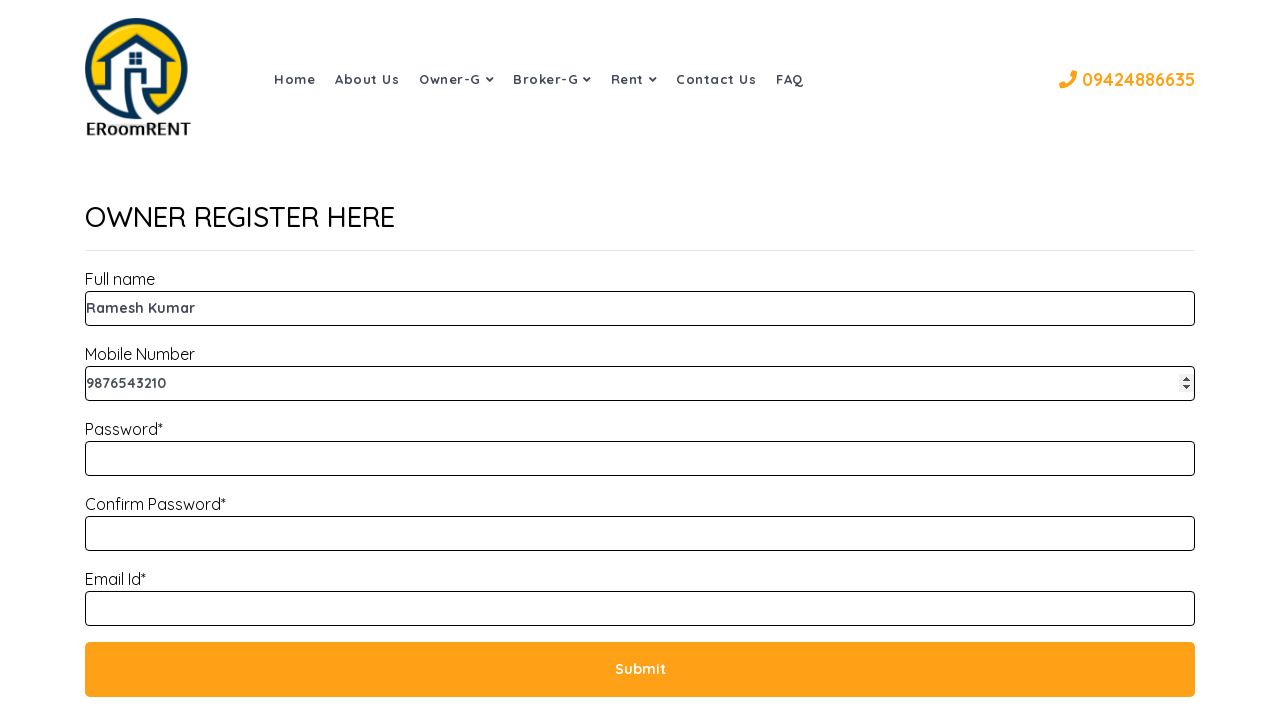

Filled password field with 'SecurePass456' on input#txtpass
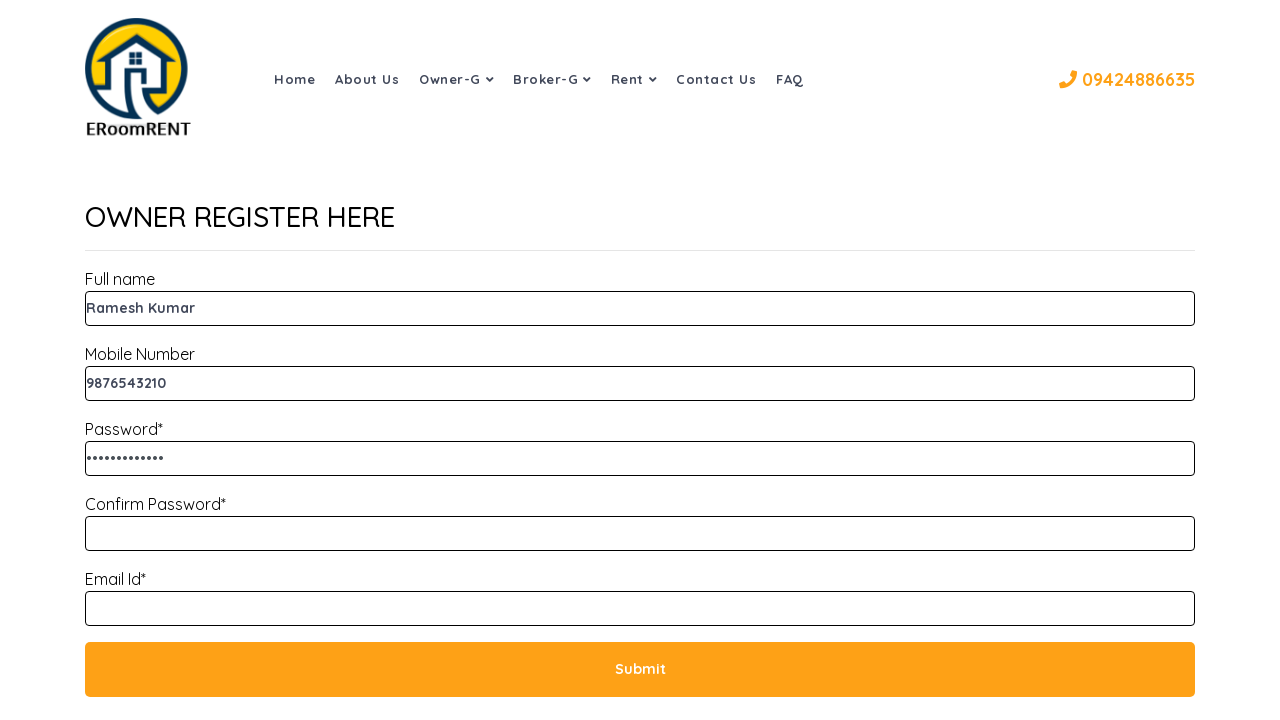

Filled confirm password field with 'SecurePass456' on input#txtcpass
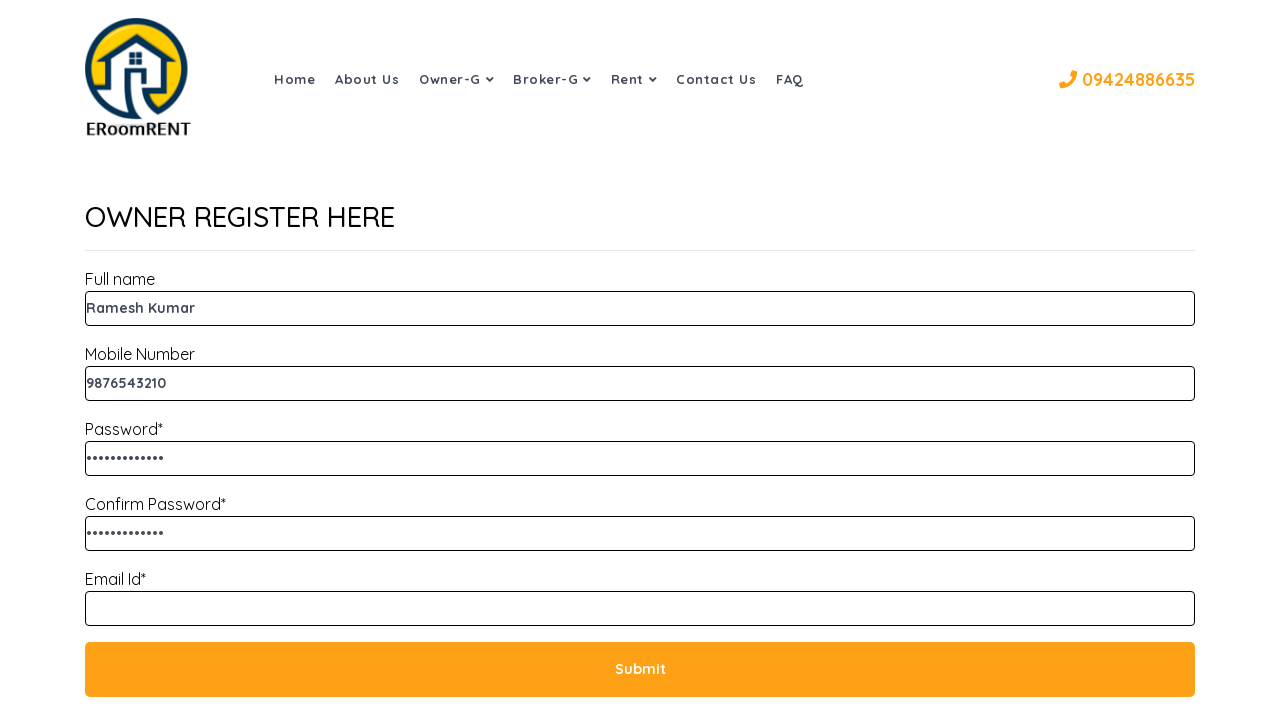

Filled email field with 'ramesh.kumar@example.com' on input[name='txtEmail']
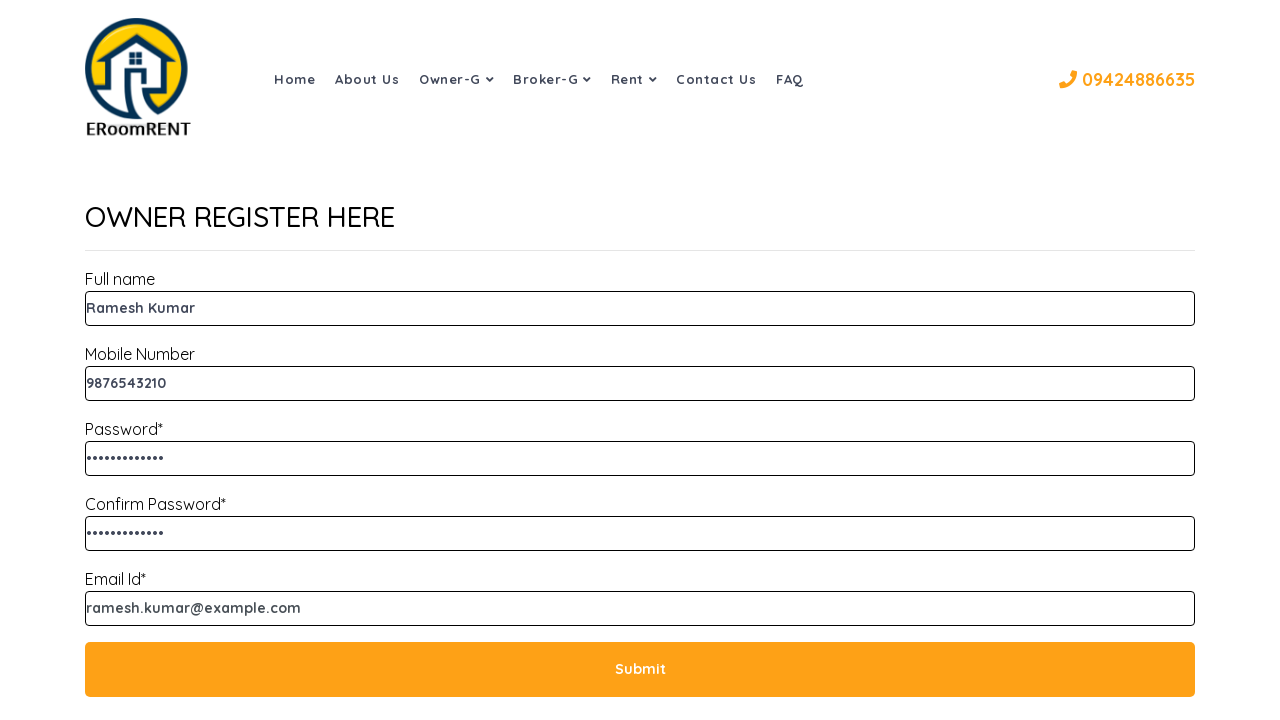

Clicked Submit button to register property owner account at (640, 669) on input[value='Submit']
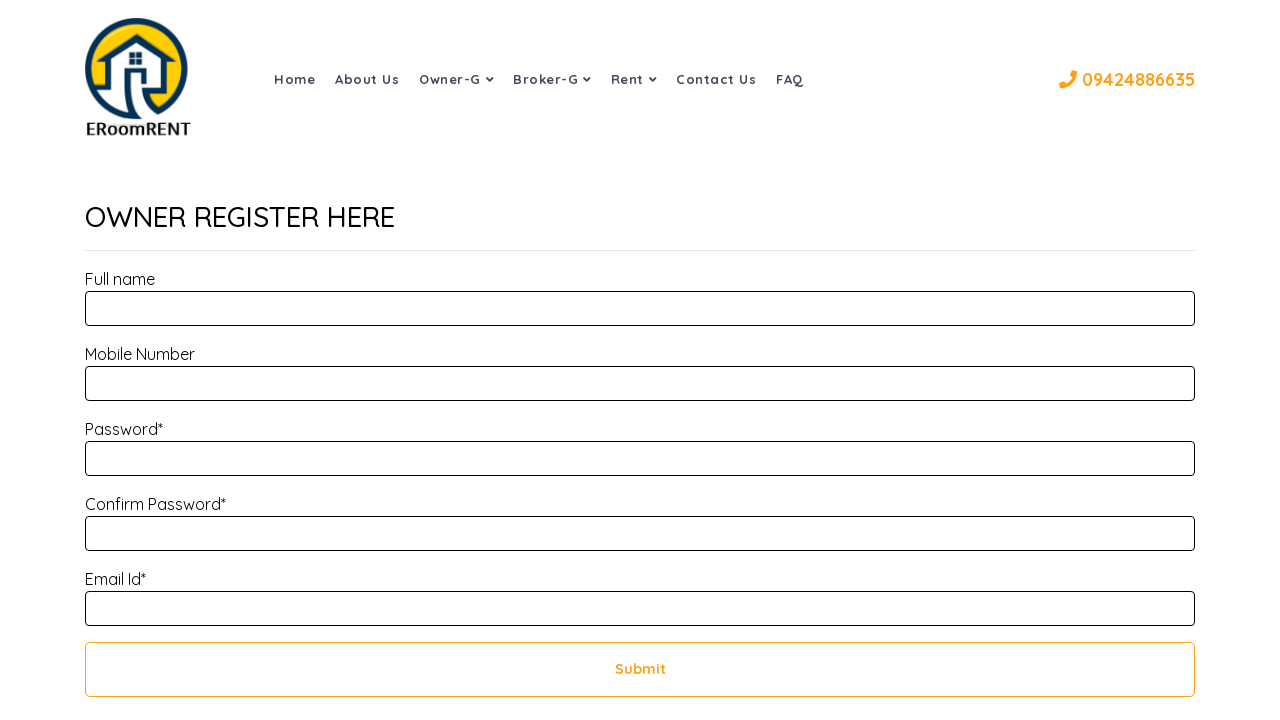

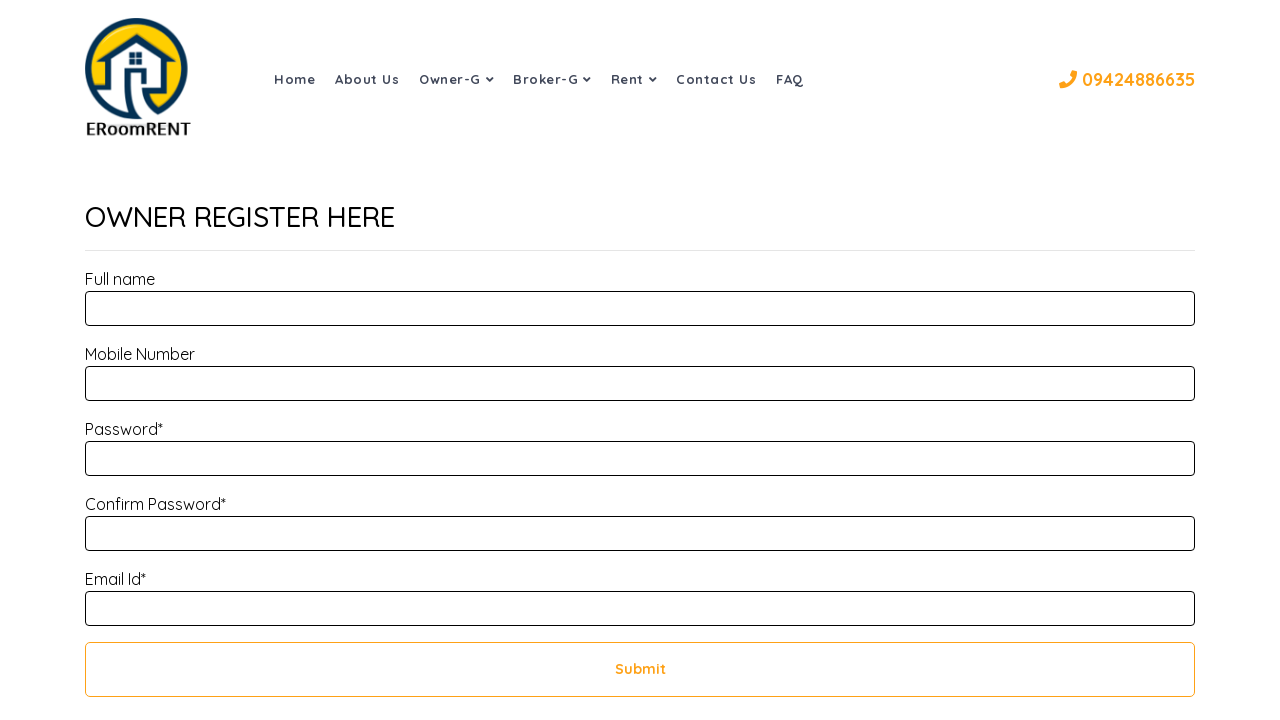